Tests the contact form by filling in name, email, phone, industry fields and accepting the privacy policy

Starting URL: https://itigris.com/contact-us

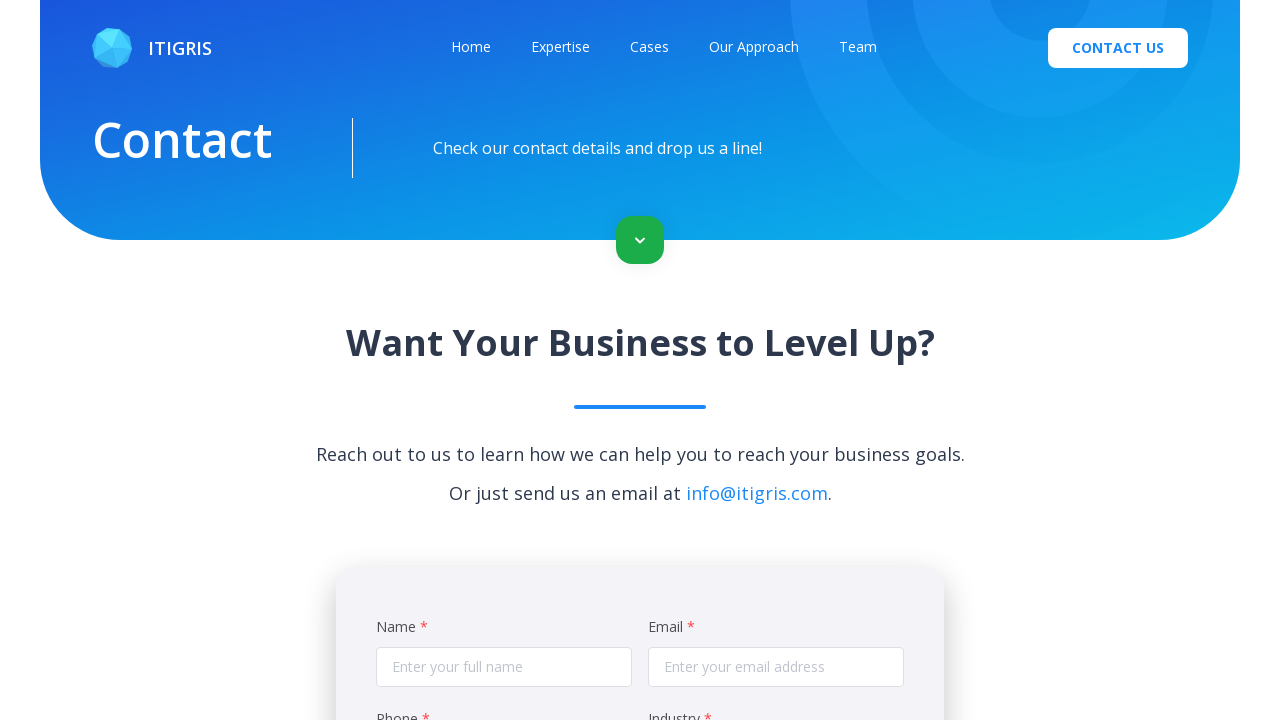

Filled full name field with 'Maria Petrov' on input[placeholder='Enter your full name']
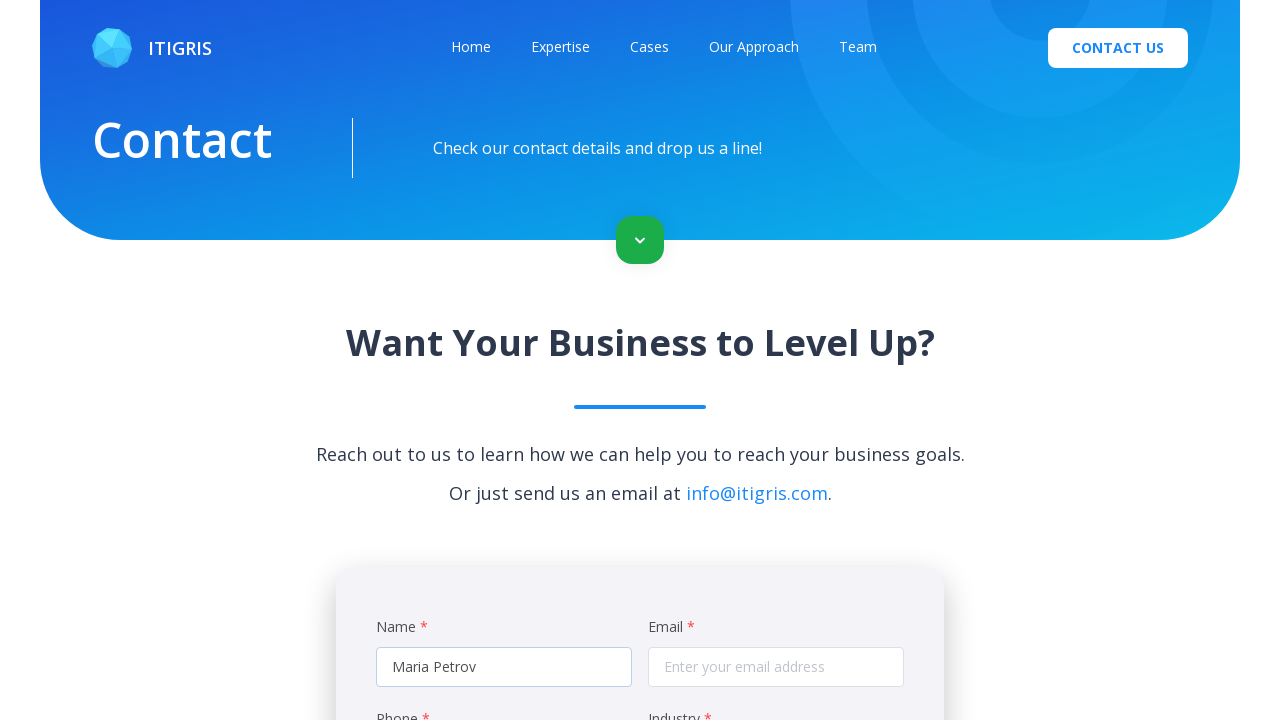

Filled email field with 'maria.petrov@testmail.org' on input[placeholder='Enter your email address']
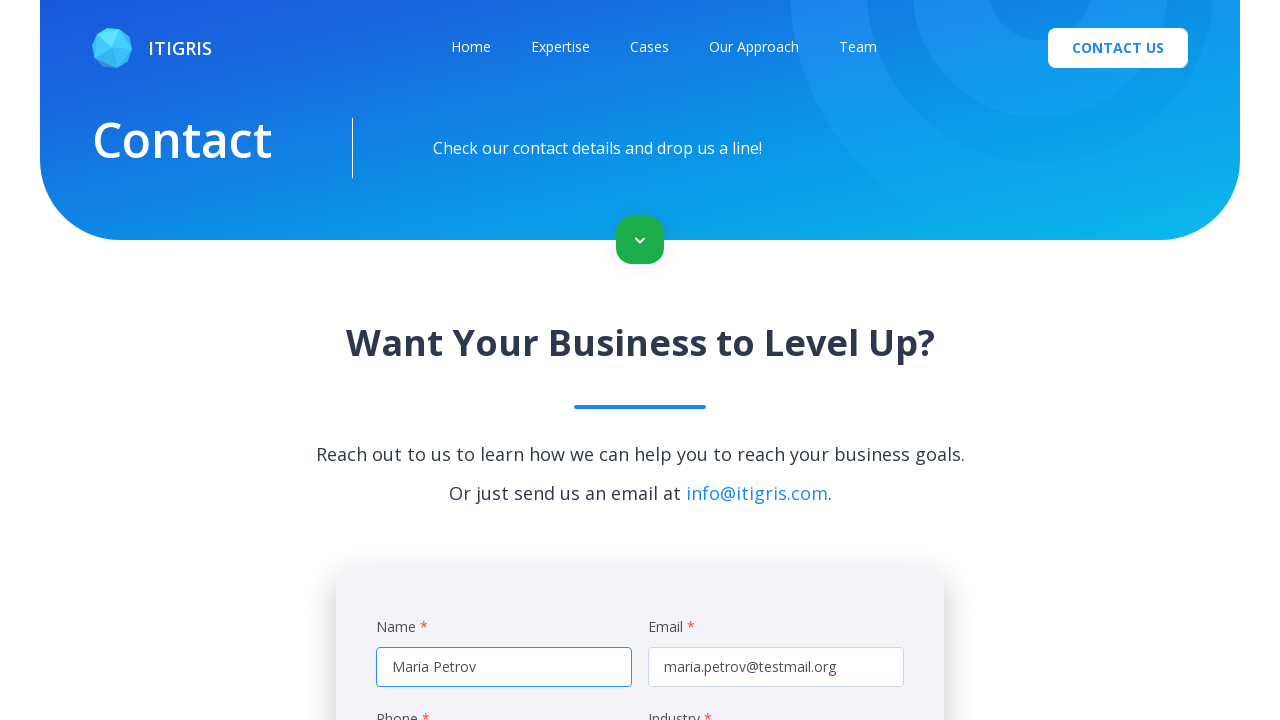

Filled phone number field with '+14155552671' on input[placeholder='Enter your phone number']
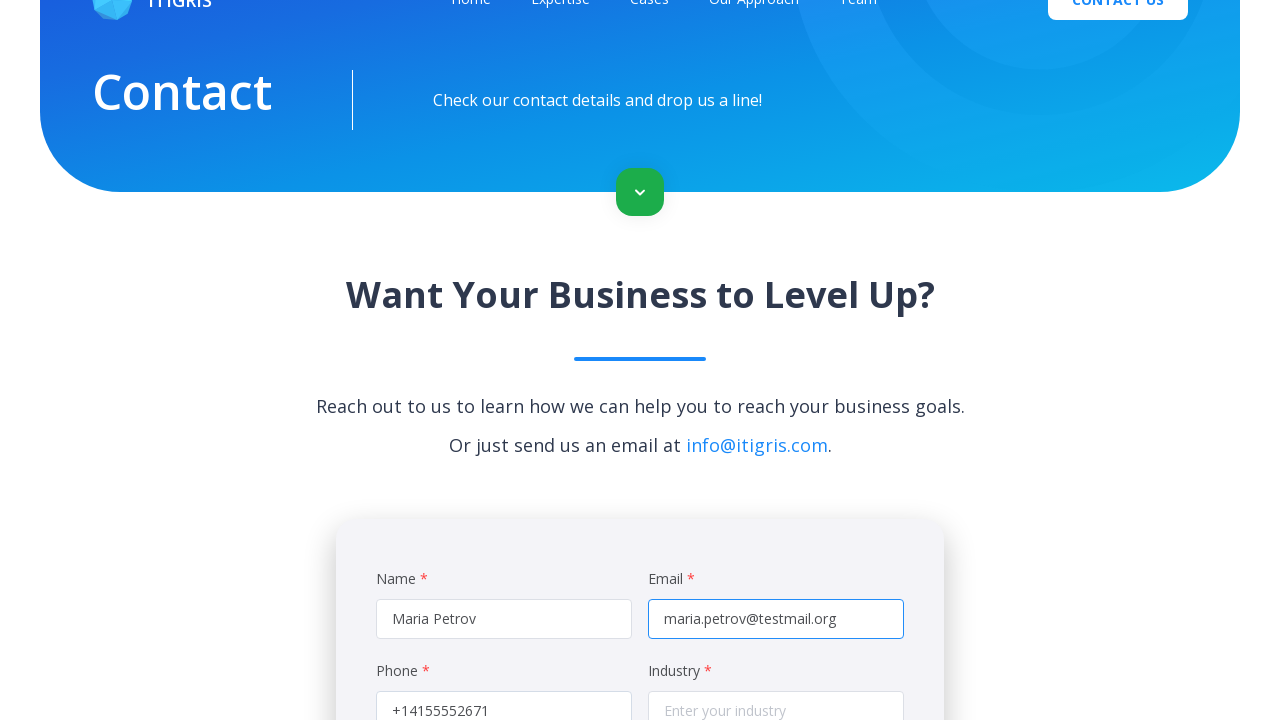

Filled industry field with 'Software Development' on input[placeholder='Enter your industry']
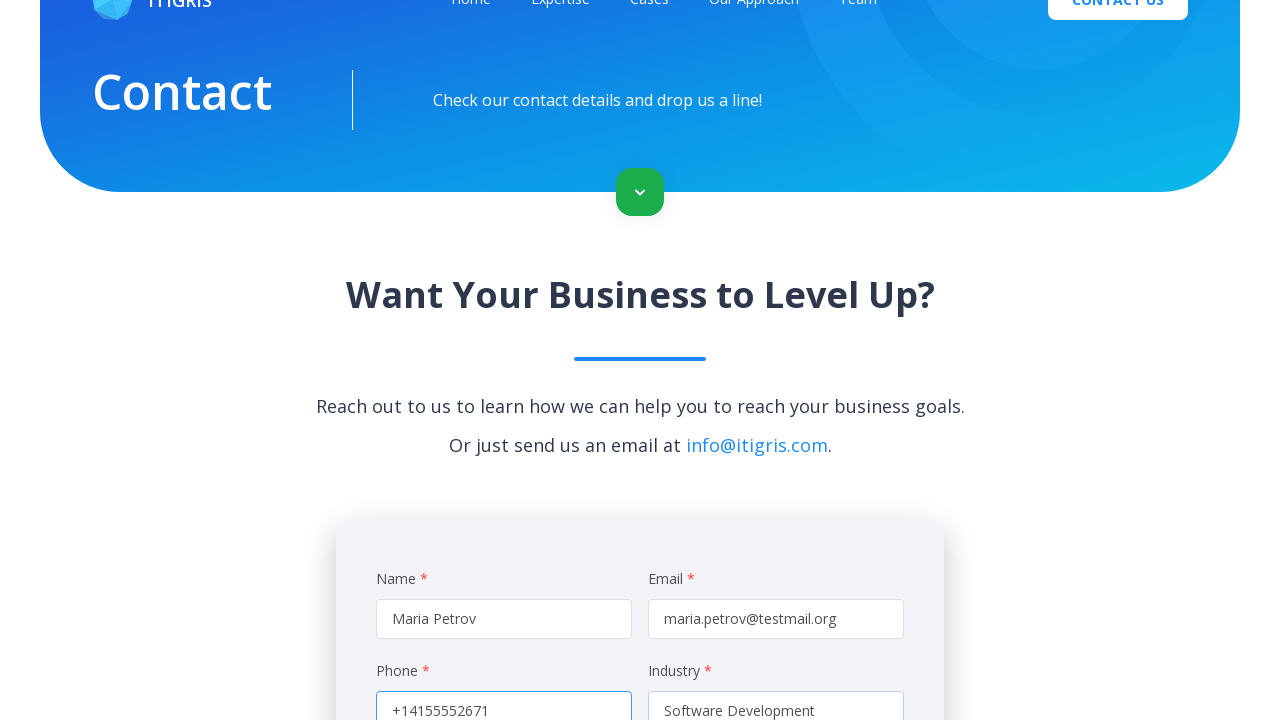

Accepted privacy policy checkbox at (655, 441) on span.el-checkbox__inner >> nth=-1
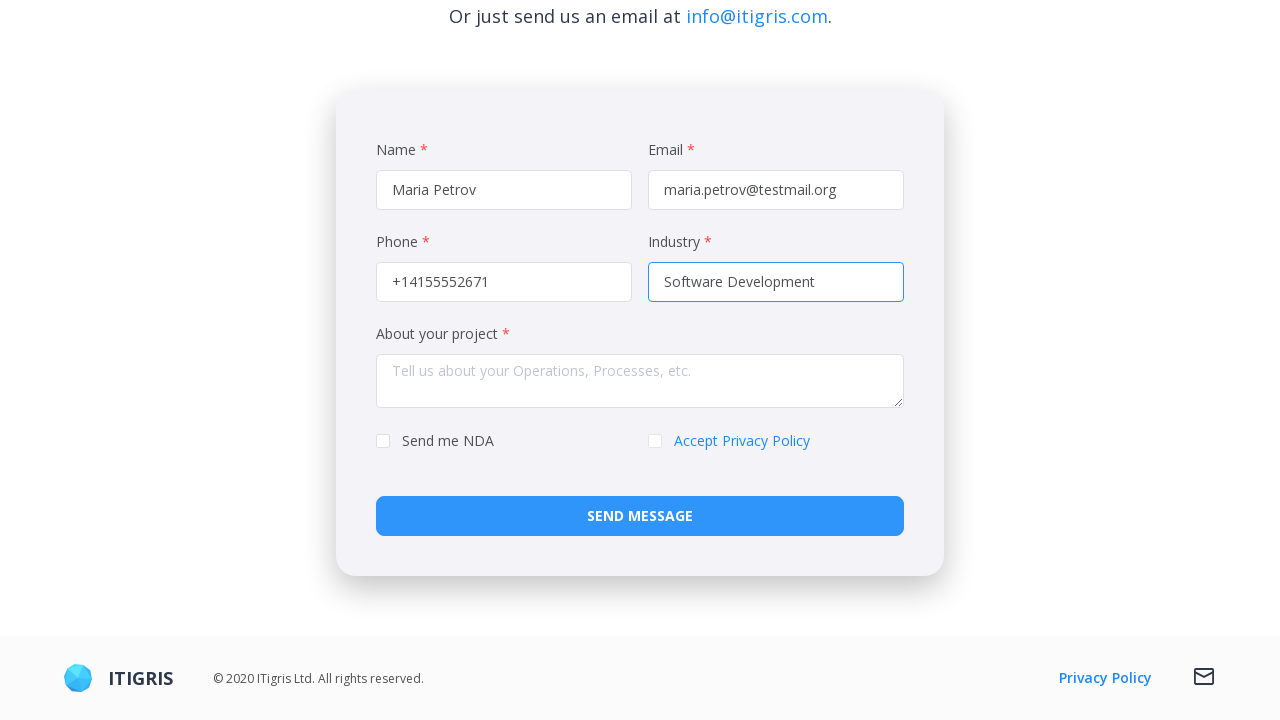

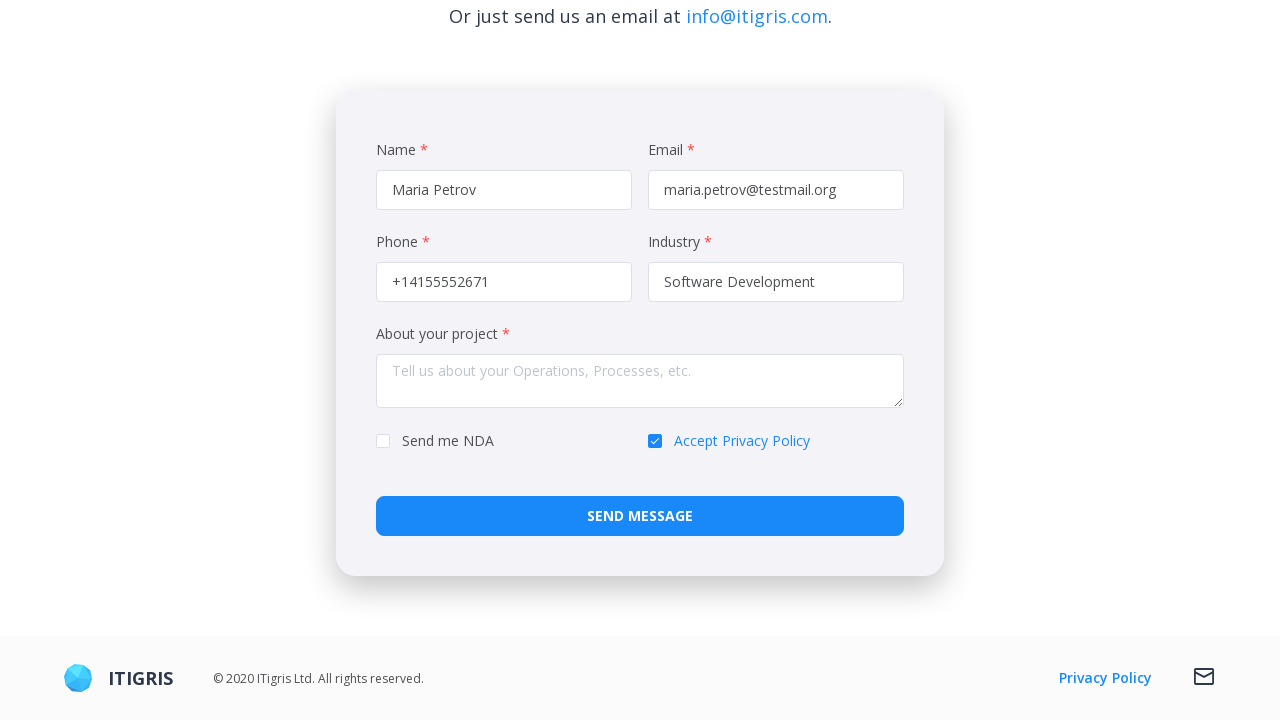